Clicks the 'More' link on Hacker News homepage and verifies that articles 31-60 are displayed on the next page

Starting URL: https://news.ycombinator.com

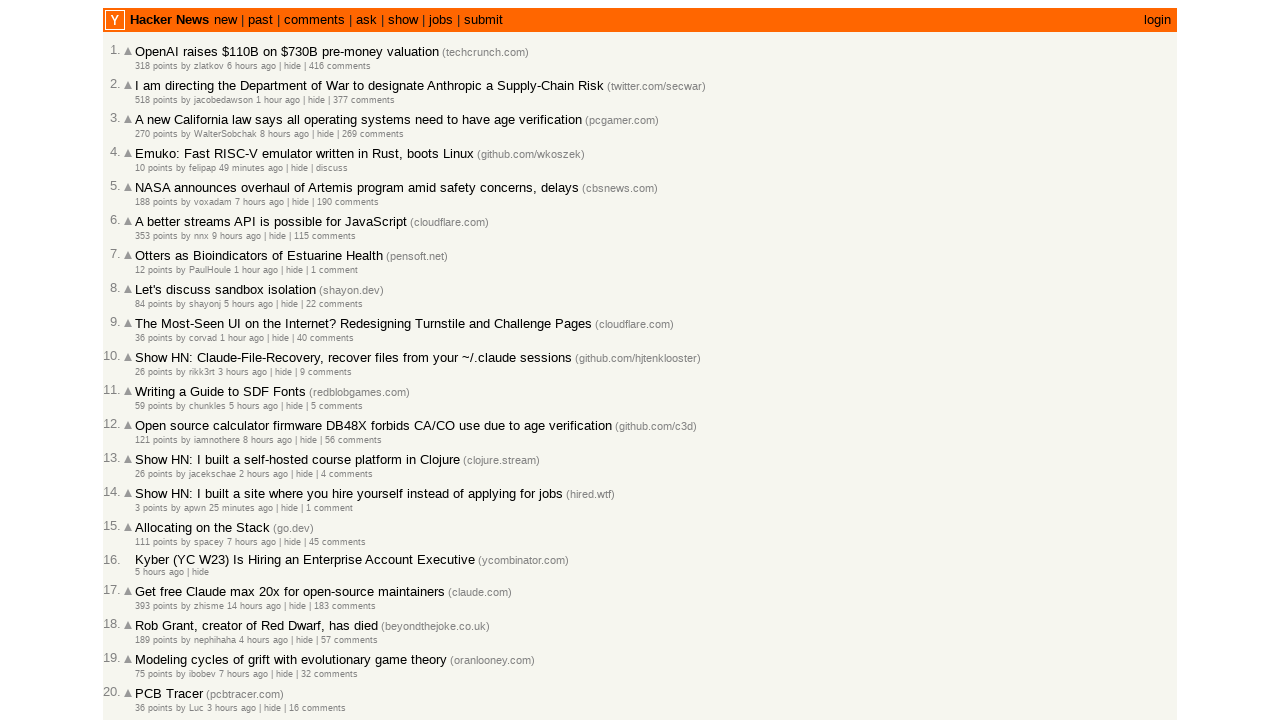

Clicked the 'More' link on Hacker News homepage at (149, 616) on a.morelink
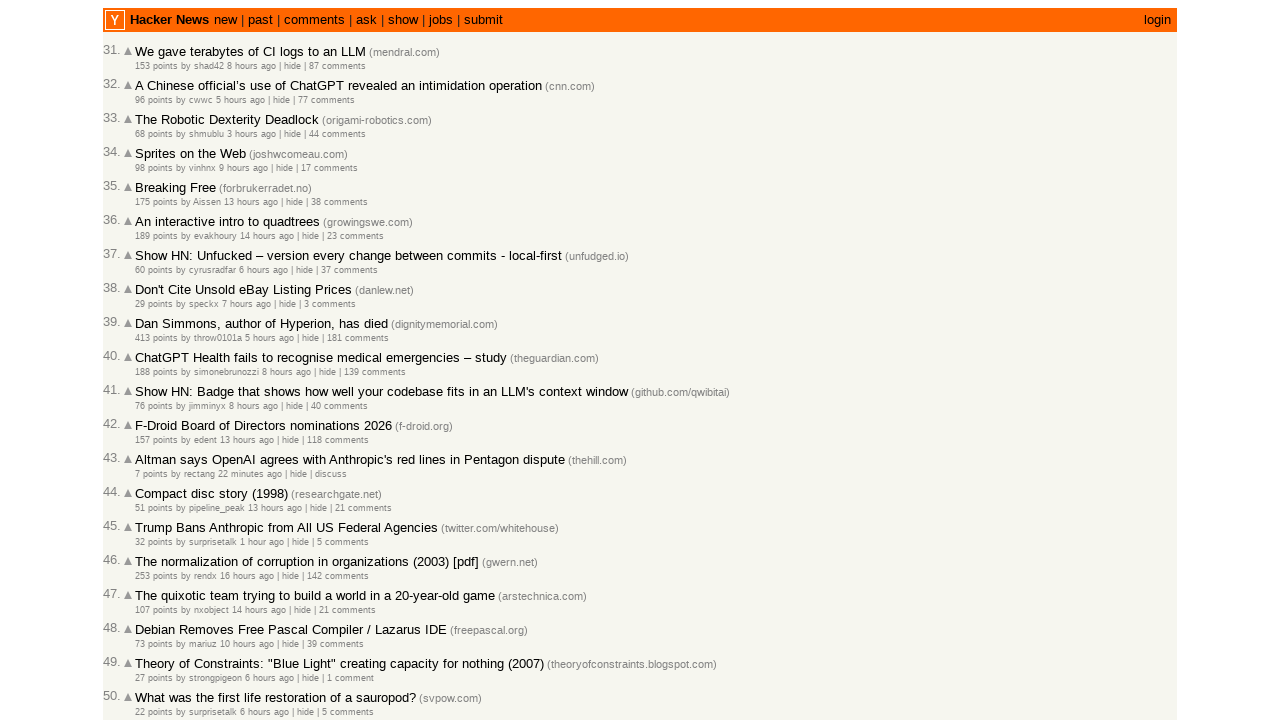

Next page loaded with article ranks visible
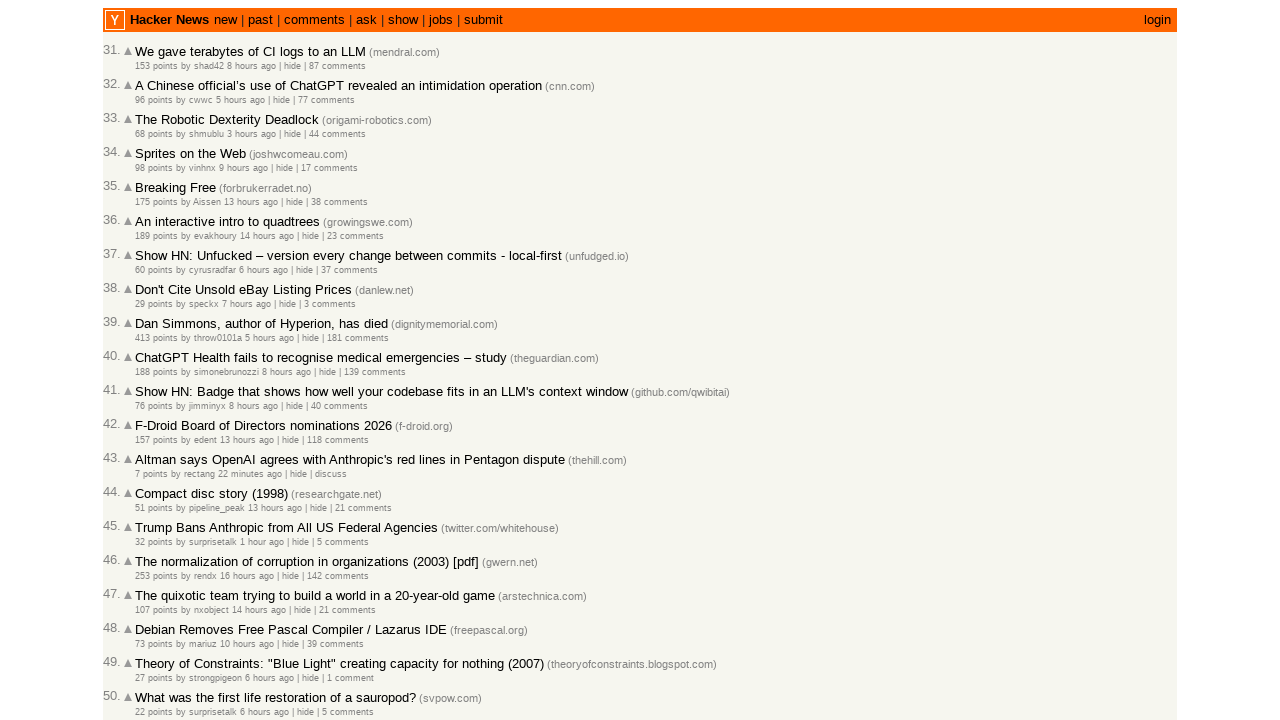

Retrieved all article rank elements from the page
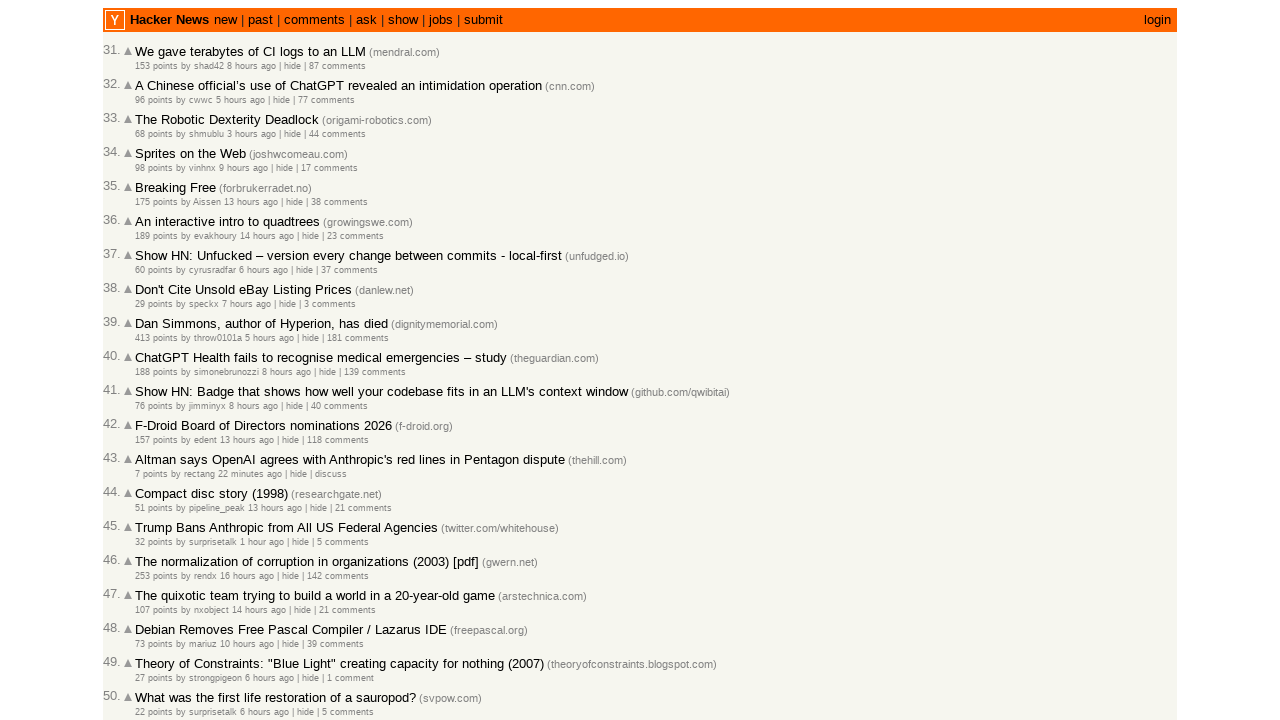

Extracted first article rank: 31
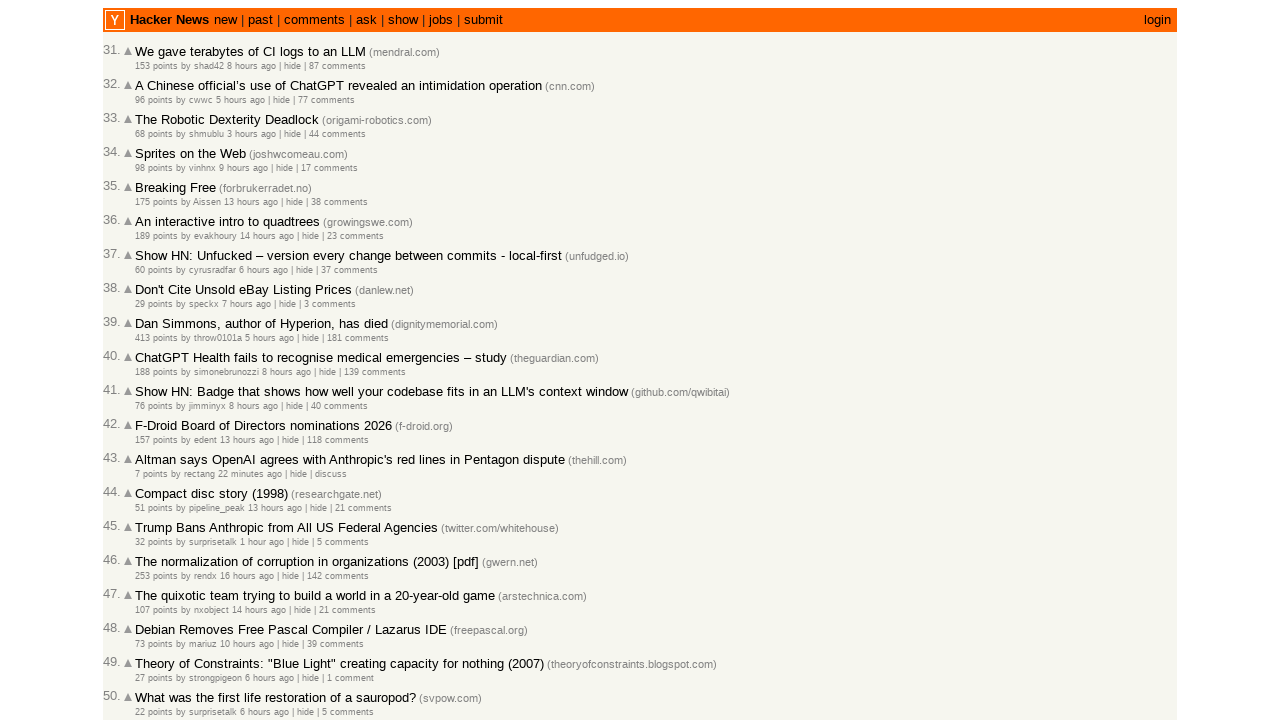

Extracted last article rank: 60
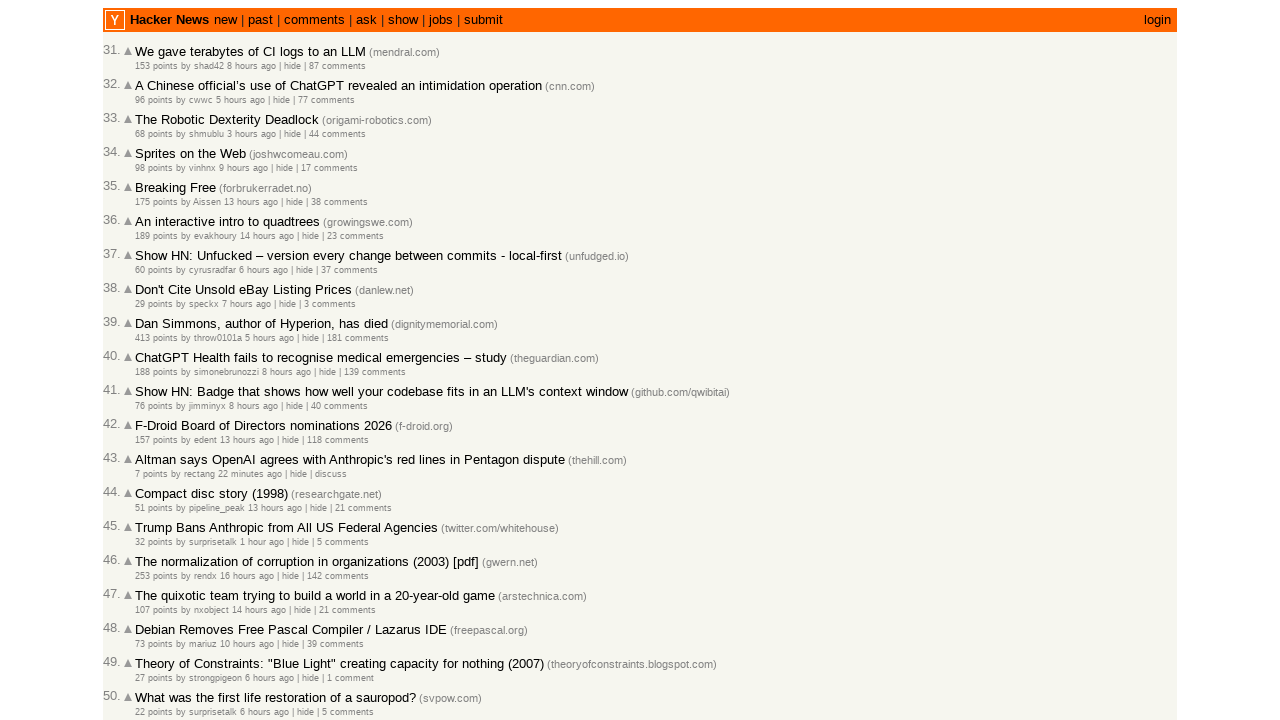

Verified first article is 31
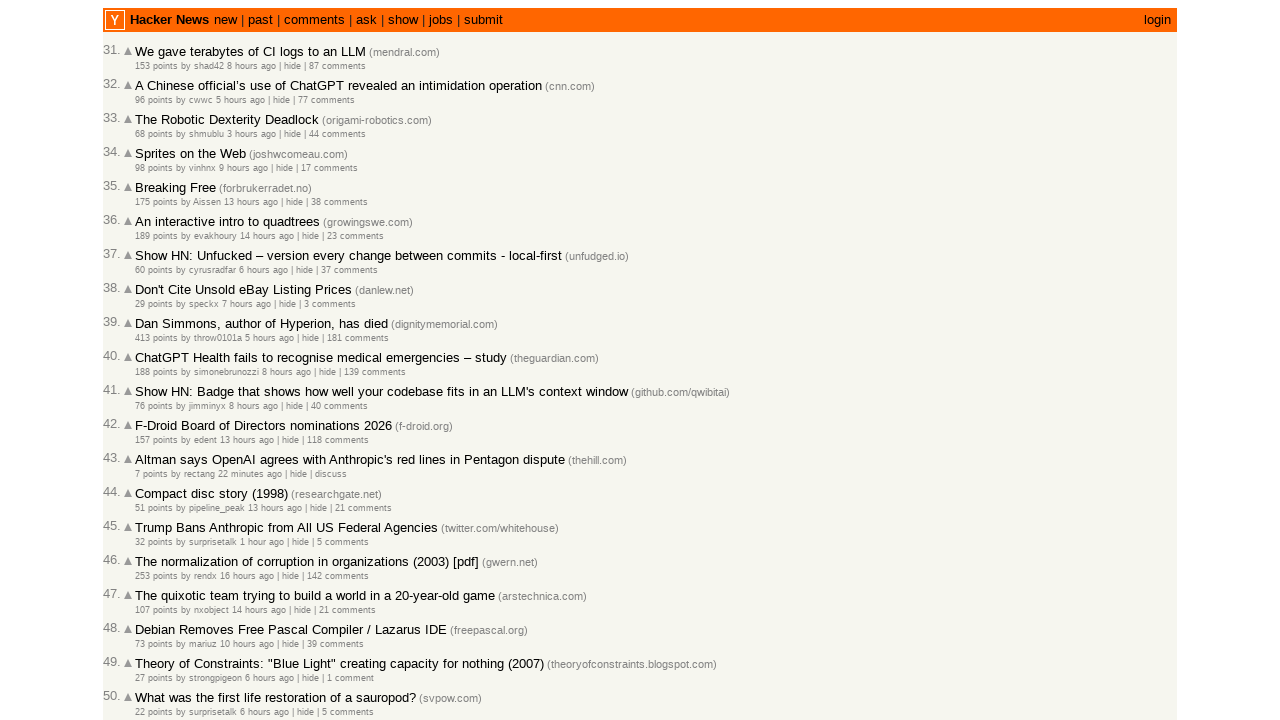

Verified last article is 60 - test passed
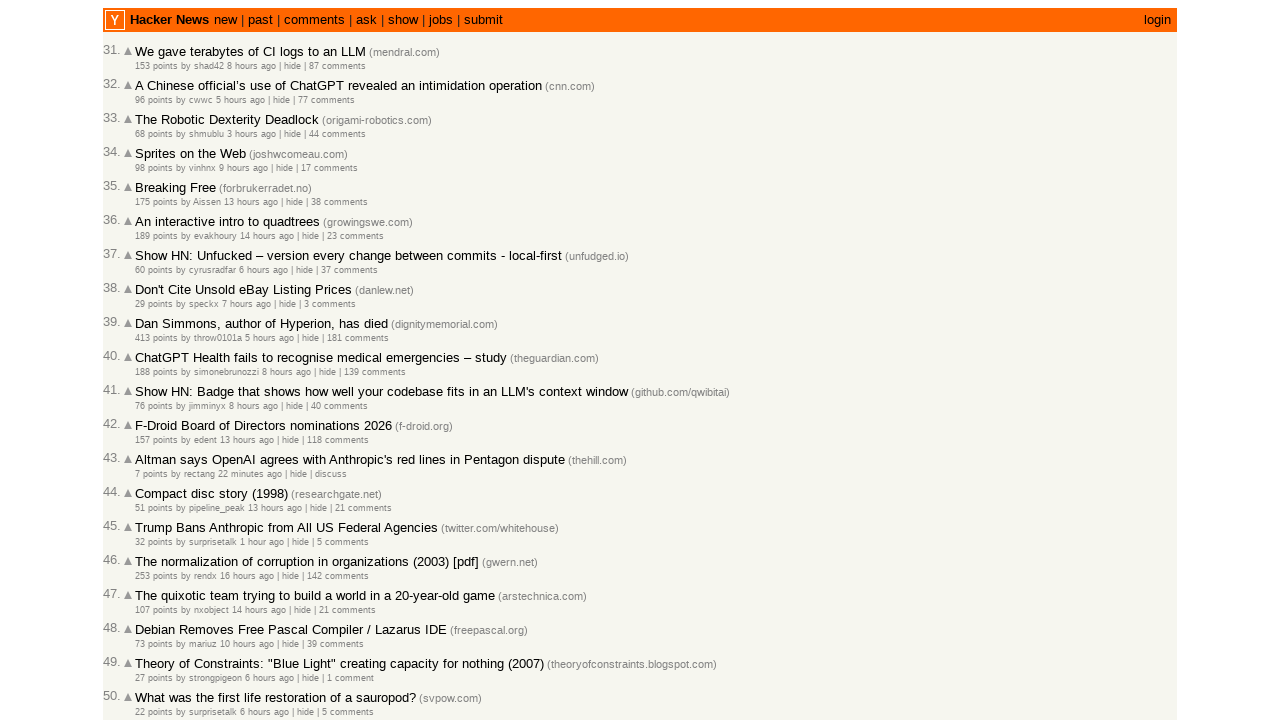

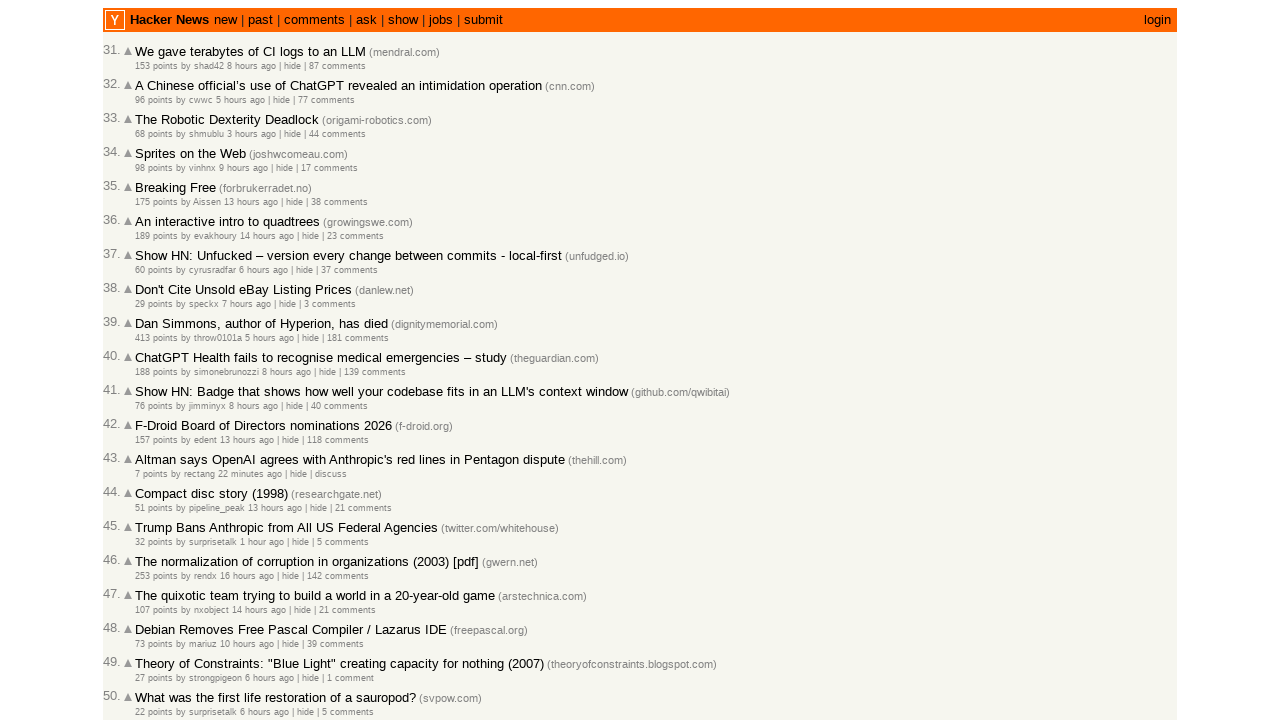